Navigates to Pinnacle sports betting matchups page for NBA basketball and waits for the content blocks containing odds information to load.

Starting URL: https://www.pinnacle.com/en/basketball/nba/matchups/

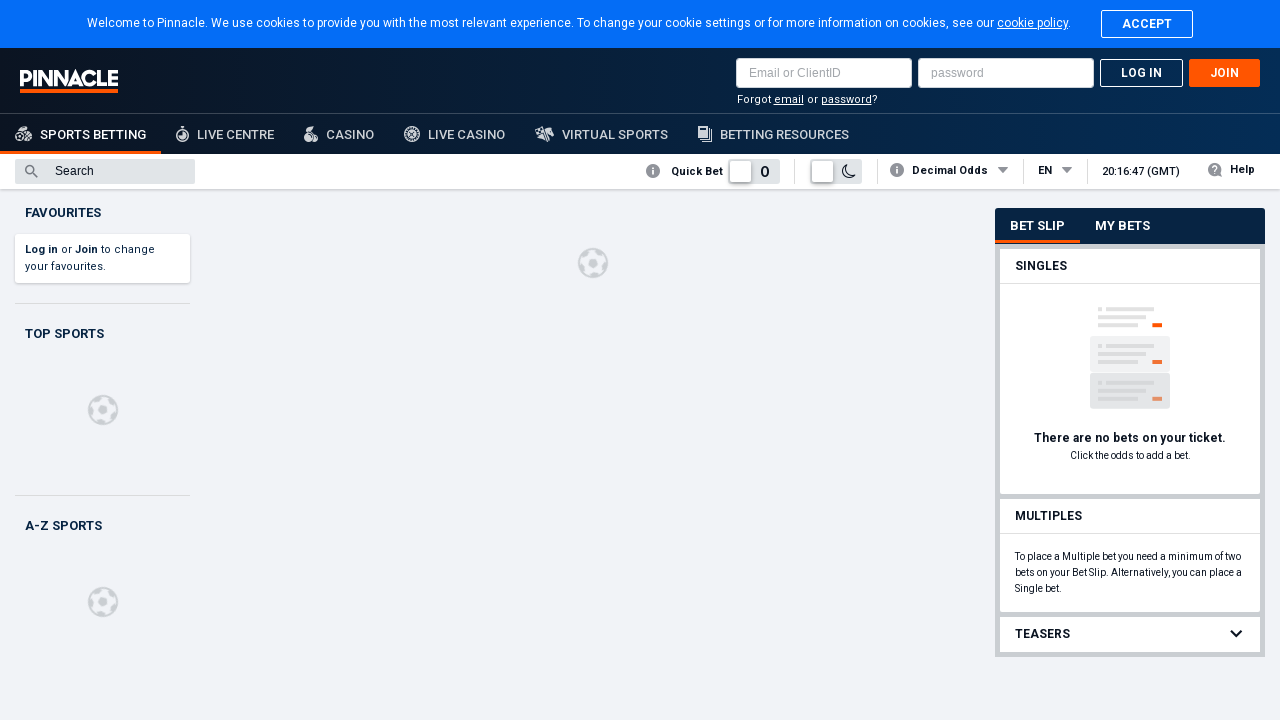

Navigated to Pinnacle NBA matchups page
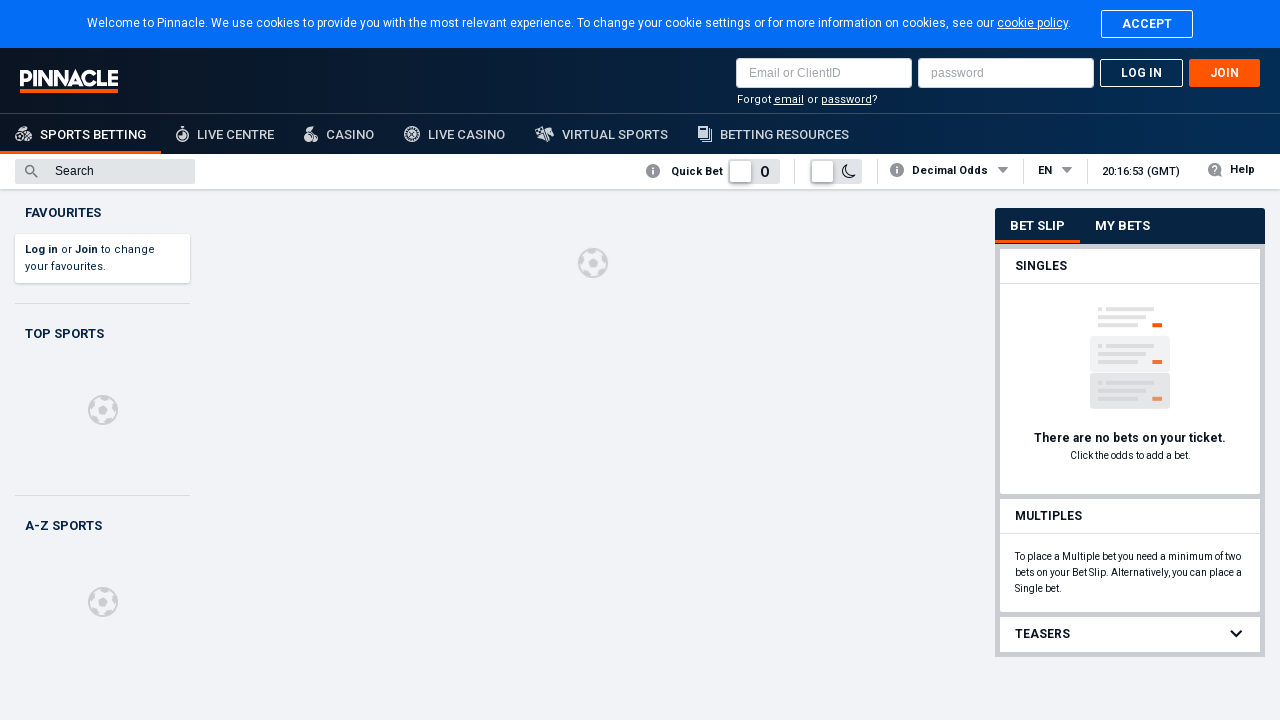

Waited 7.5 seconds for page content to load
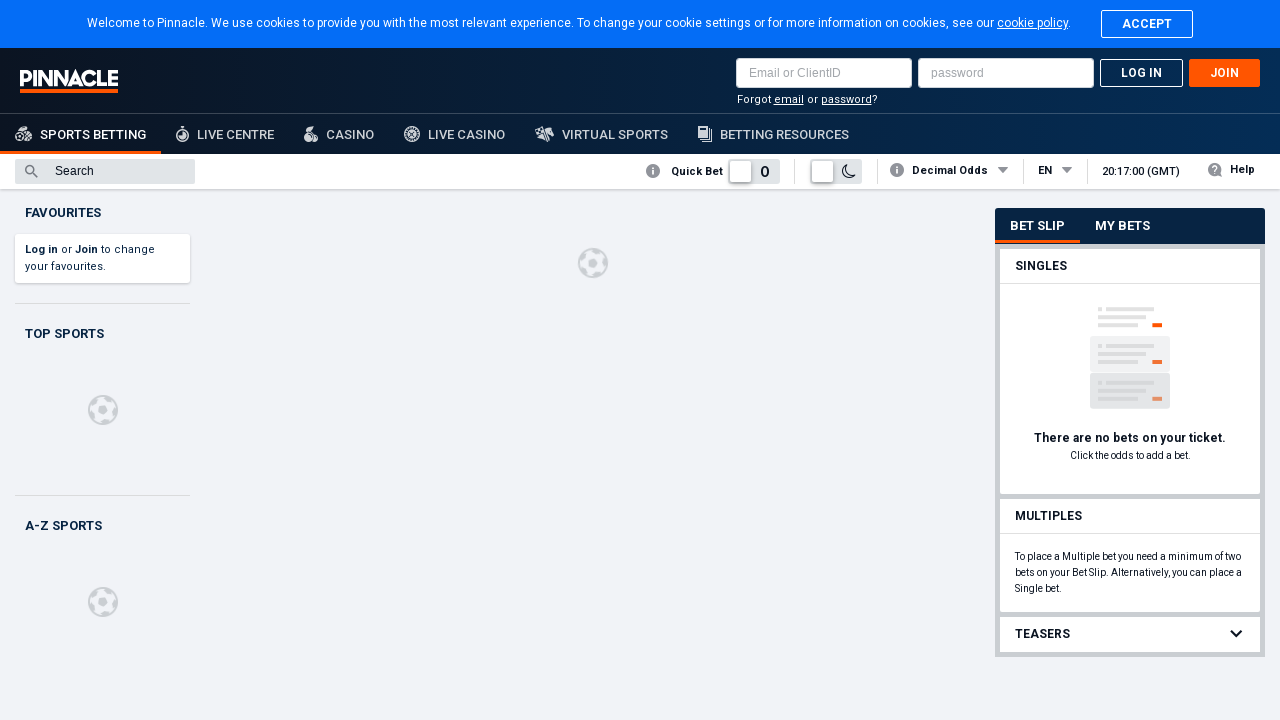

Content blocks with odds information have loaded
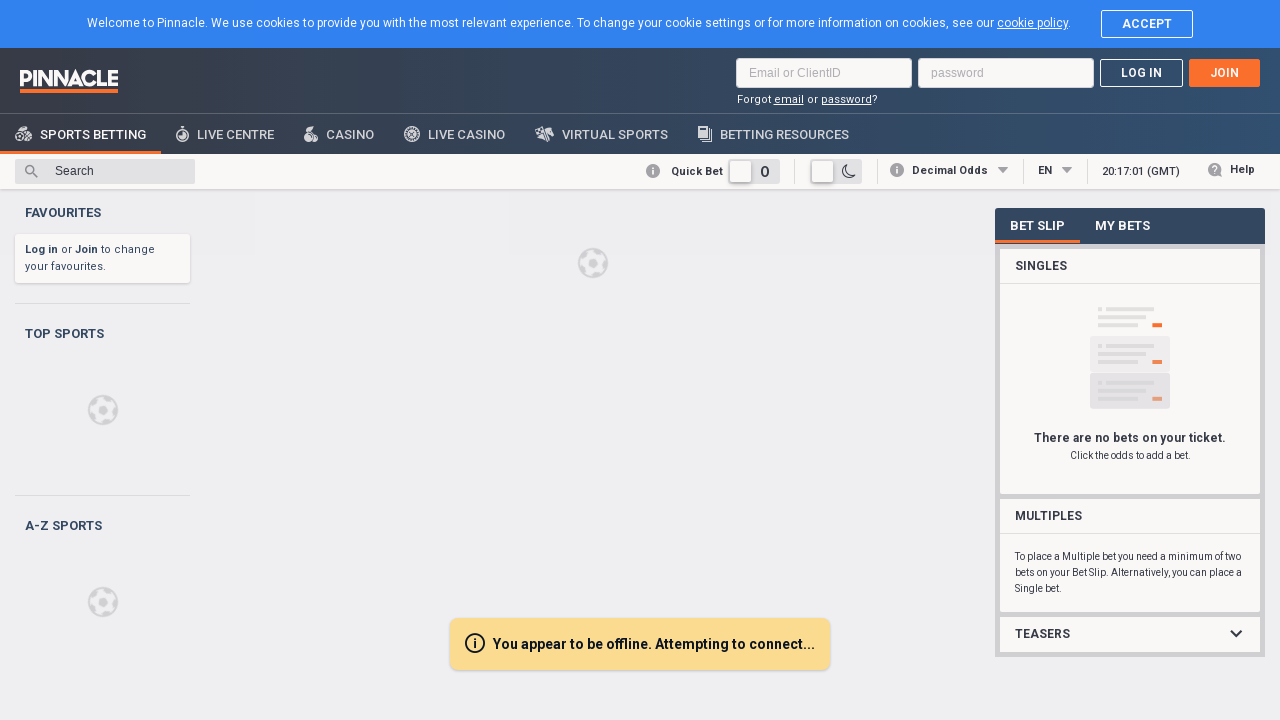

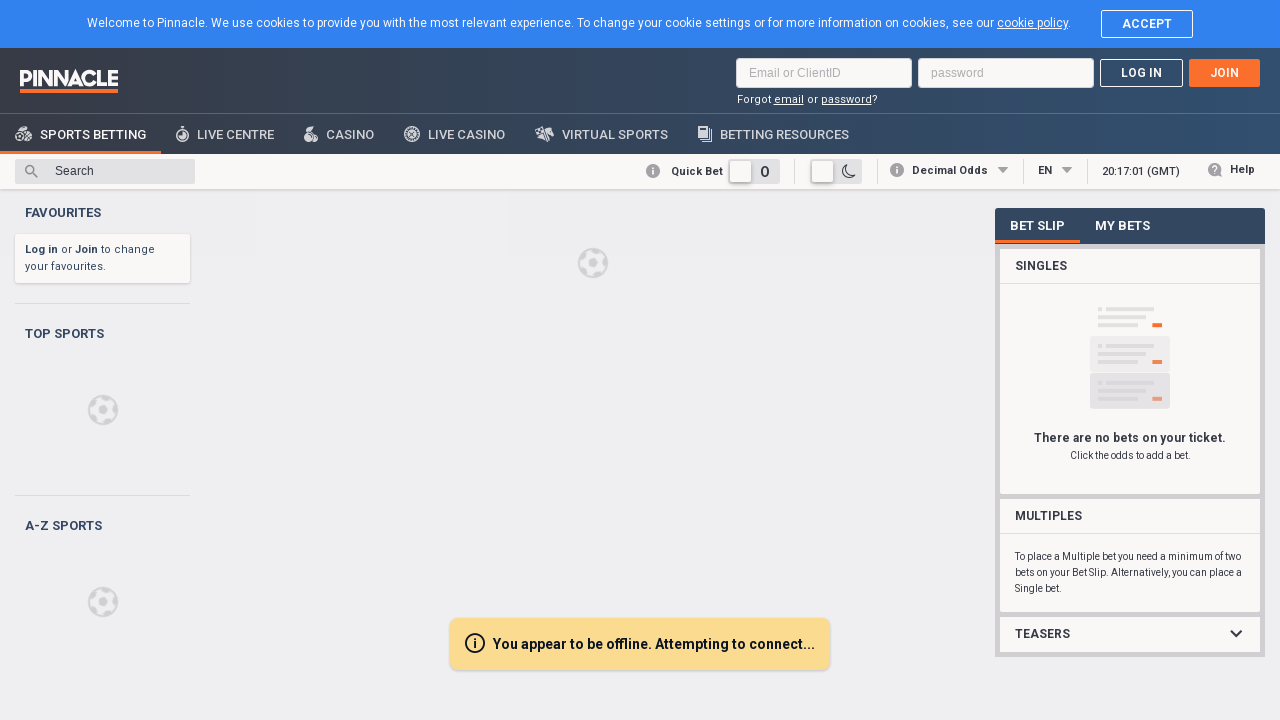